Tests various checkbox interactions including basic checkboxes, toggle switches, tristate checkboxes, and multiple selection from a dropdown checkbox list

Starting URL: https://www.leafground.com/checkbox.xhtml

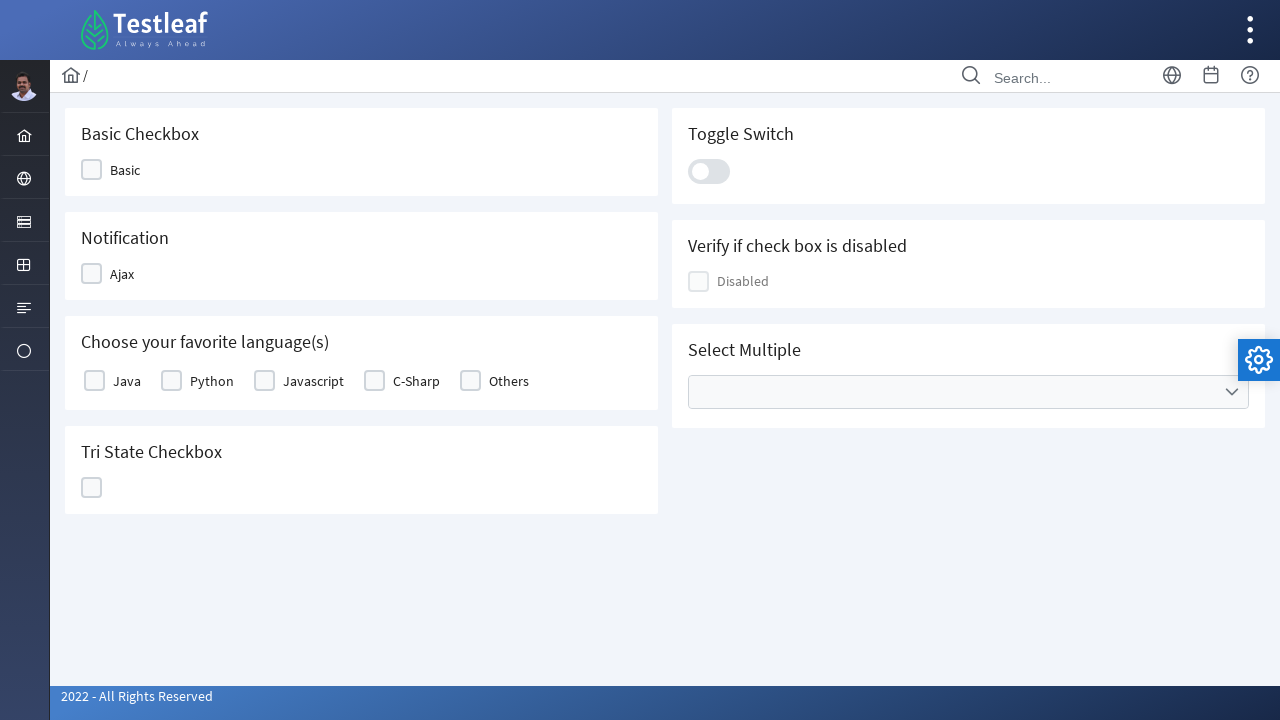

Clicked basic checkbox at (92, 170) on xpath=//div[@class='ui-selectbooleancheckbox ui-chkbox ui-widget']/div[2]
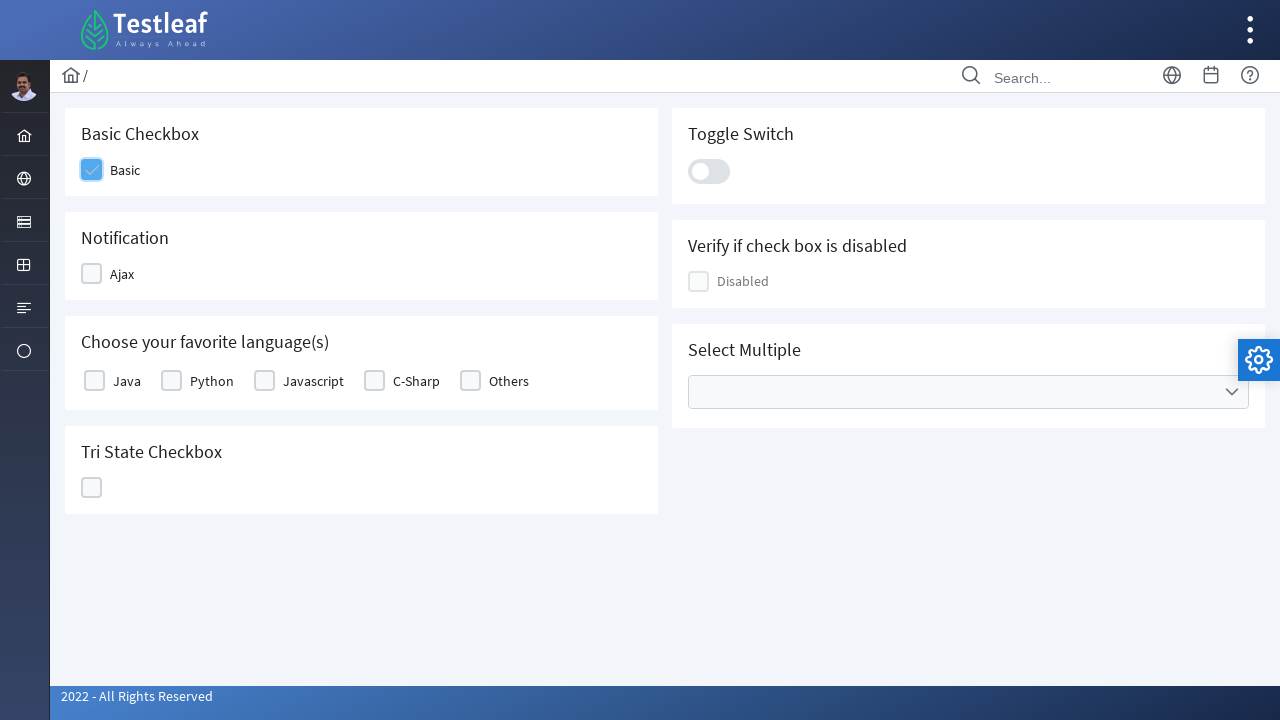

Clicked notification checkbox at (92, 274) on (//div[contains(@class,'ui-chkbox-box ui-widget')])[2]
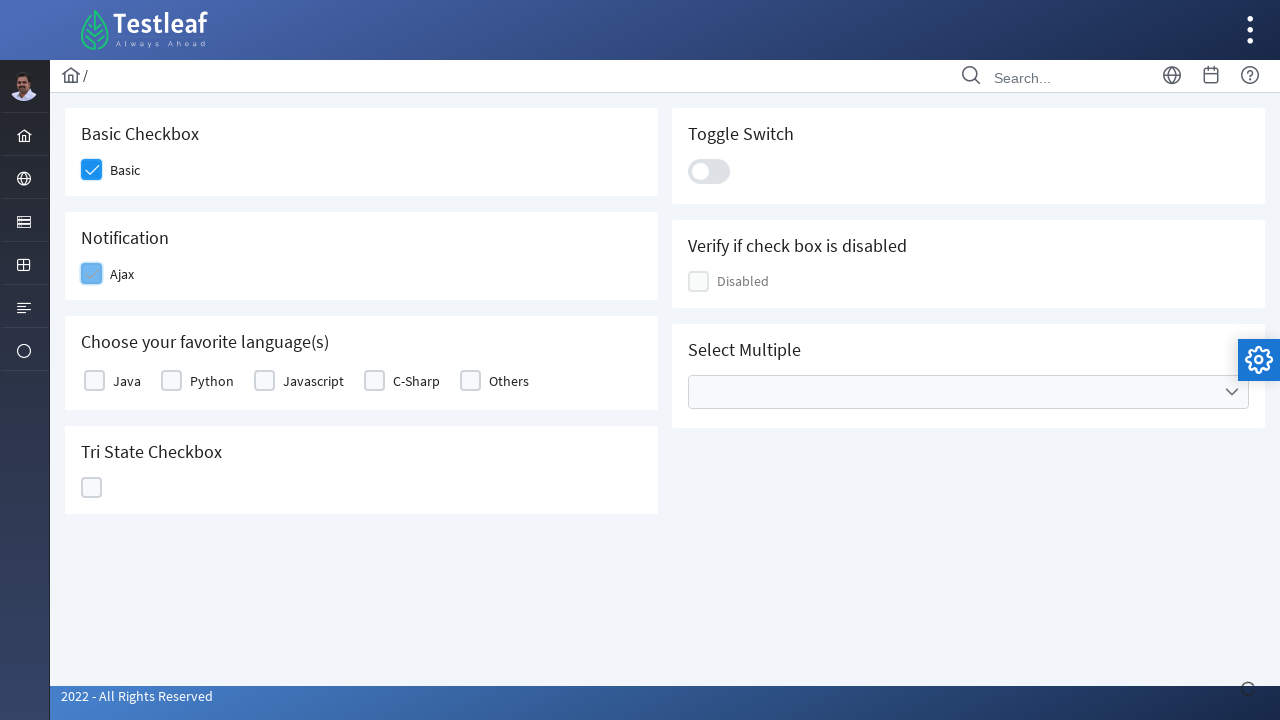

Clicked favorite checkbox at (94, 381) on (//div[contains(@class,'ui-chkbox-box ui-widget')])[3]
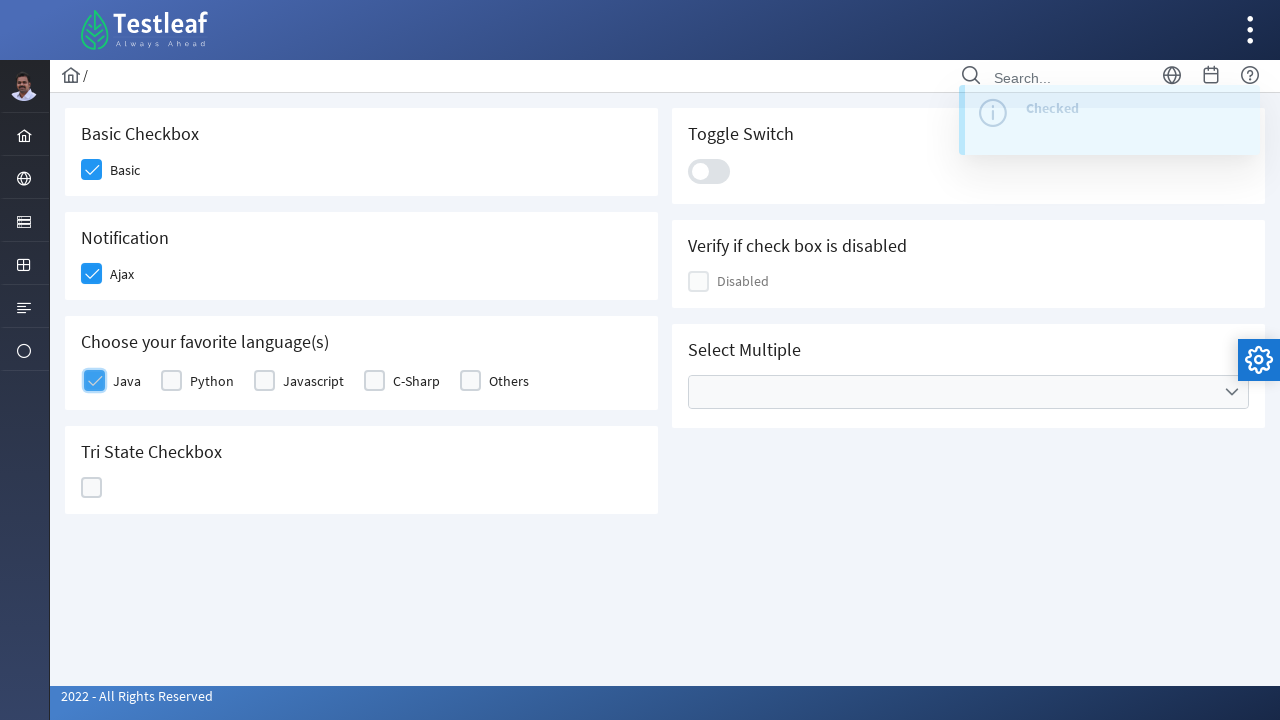

Clicked toggle switch at (709, 171) on xpath=//div[@class='ui-toggleswitch-slider']
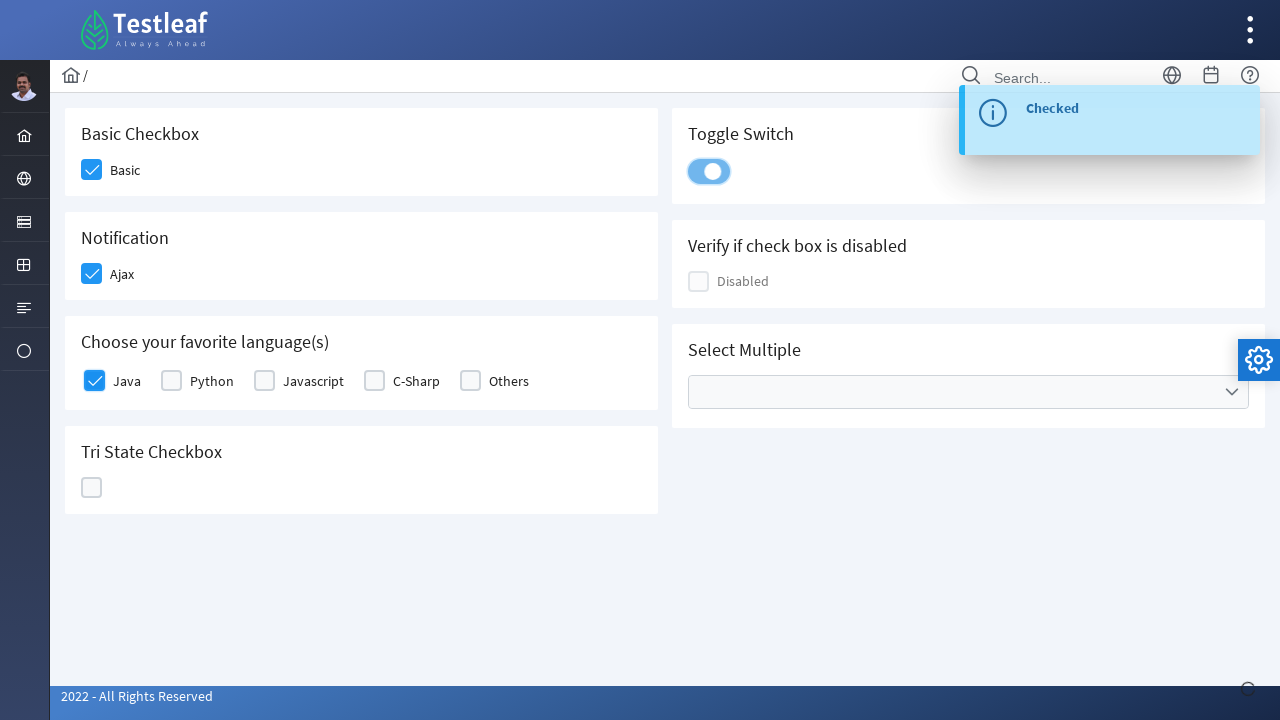

Clicked tristate checkbox at (92, 488) on //div[contains(@data-iconstates,'["","ui-icon ui-icon-check')]
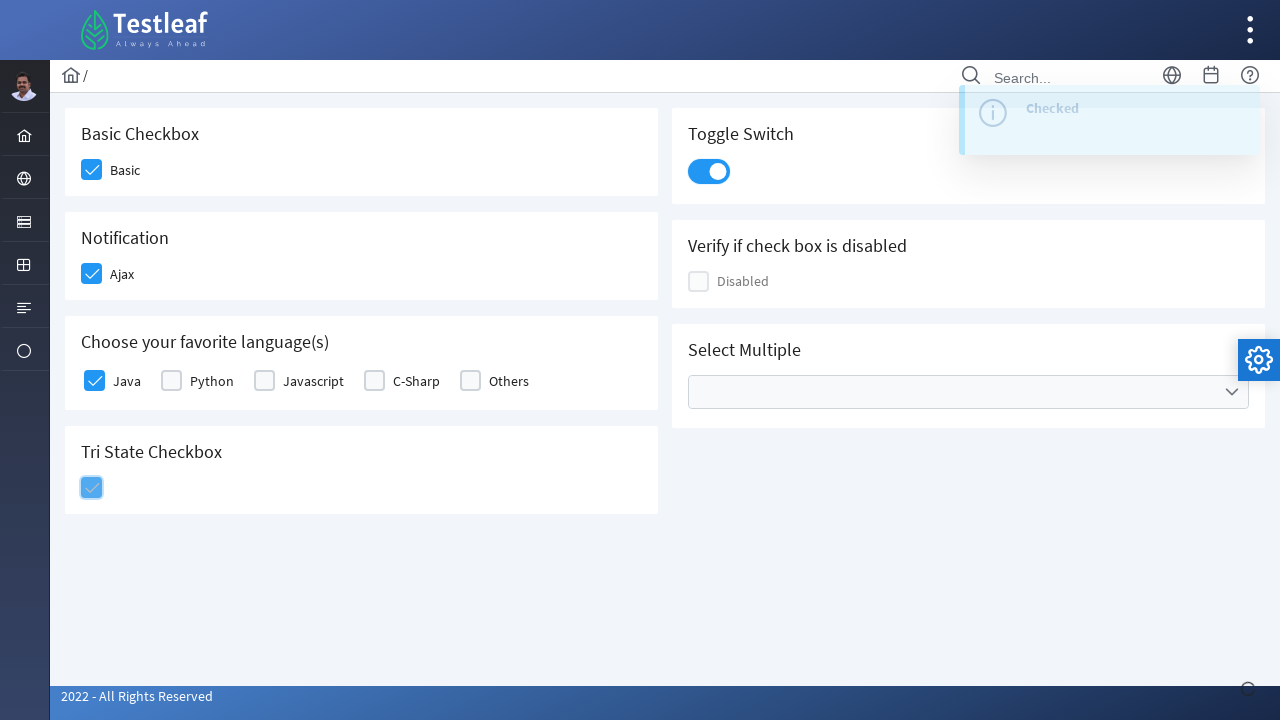

Waited for tristate checkbox state change
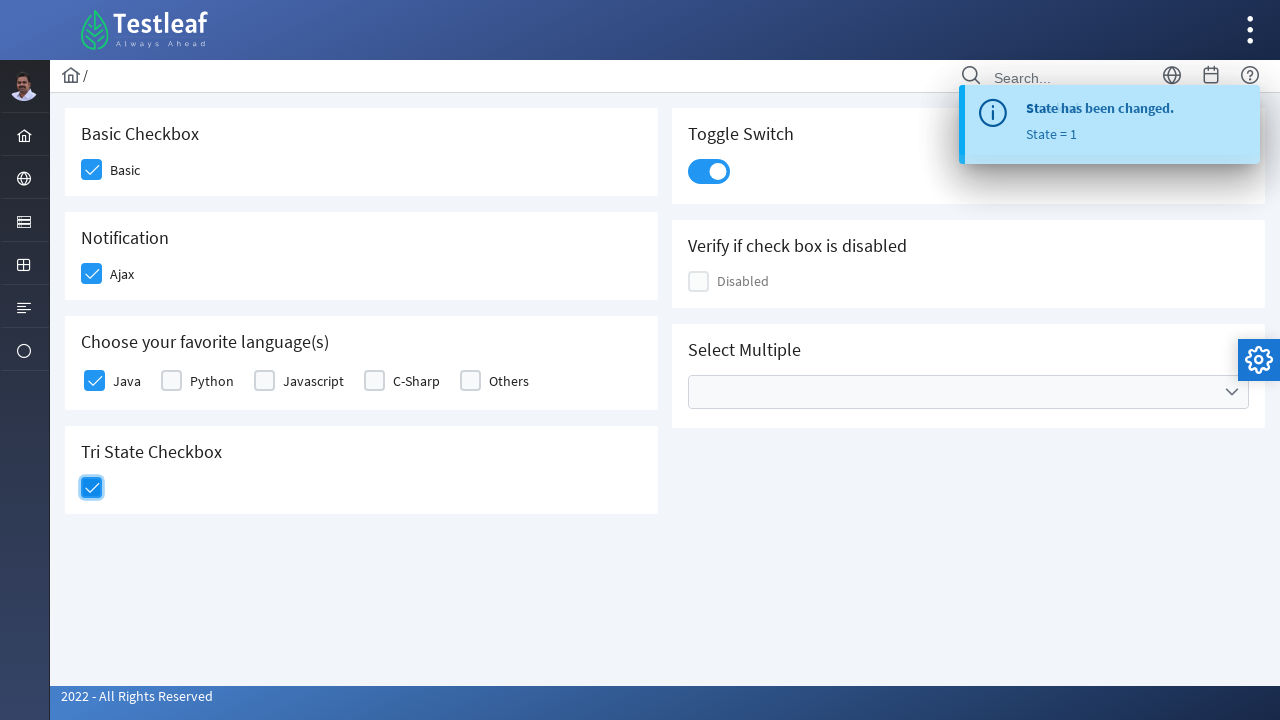

Opened cities dropdown for multiple selection at (968, 392) on xpath=//ul[@data-label='Cities']
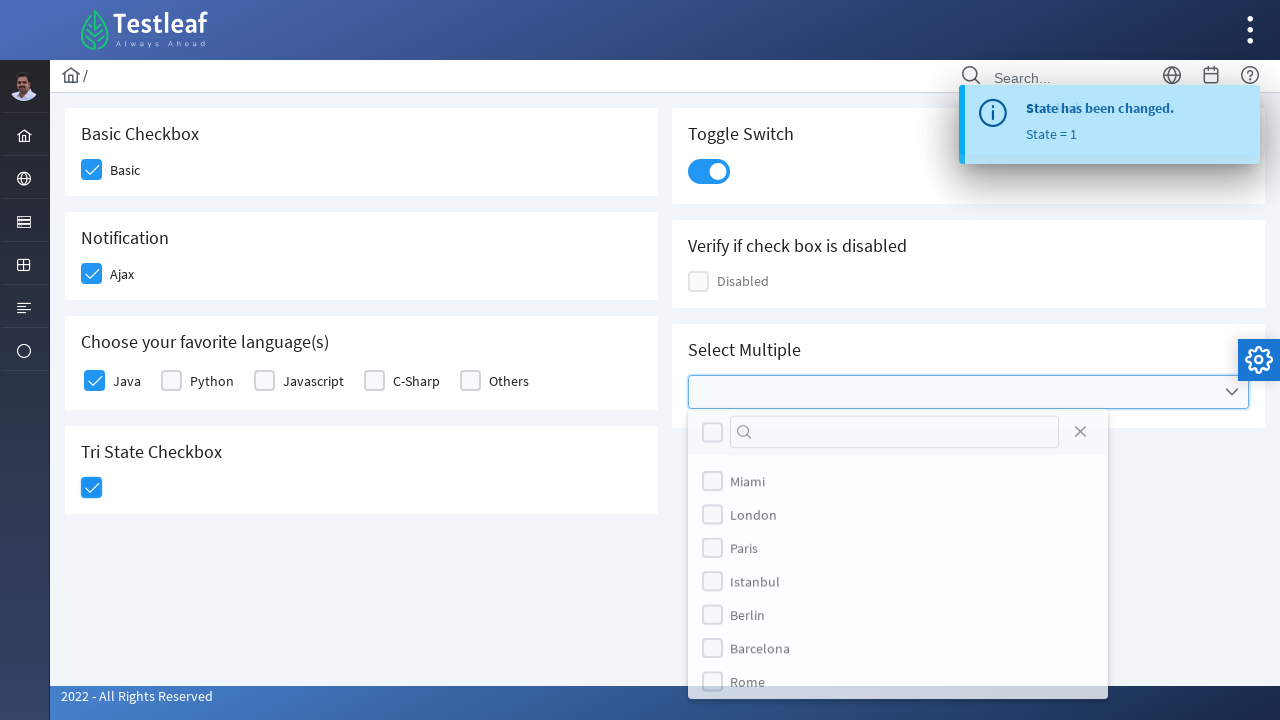

Selected Miami from cities dropdown at (712, 484) on (//li[@data-item-value='Miami']//div)[3]
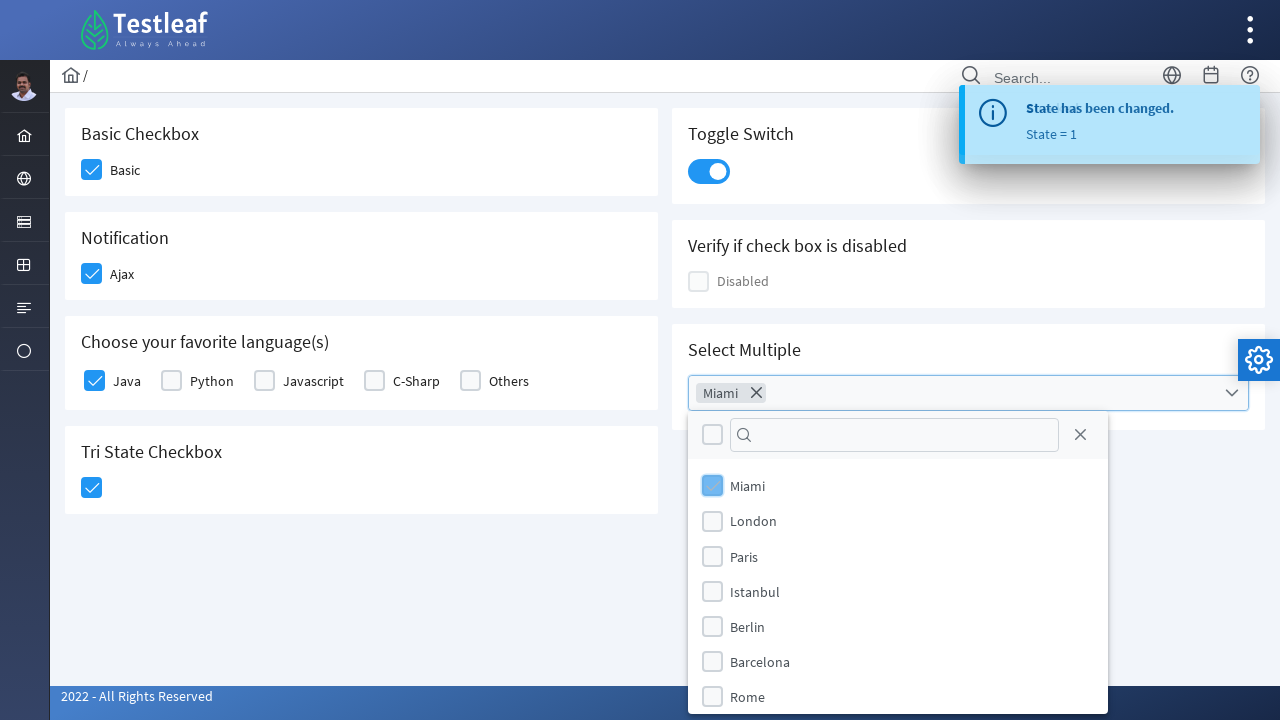

Selected Paris from cities dropdown at (712, 556) on (//li[@data-item-value='Paris']//div)[3]
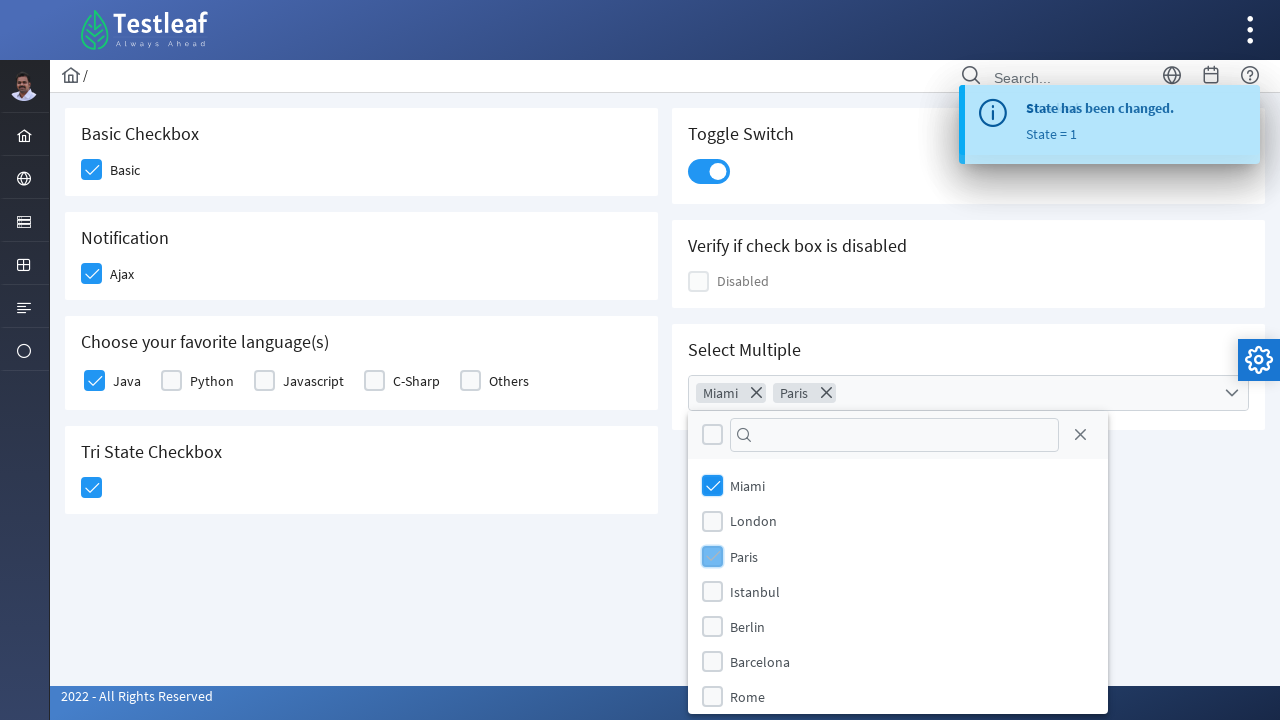

Selected Barcelona from cities dropdown at (712, 661) on (//li[@data-item-value='Barcelona']//div)[3]
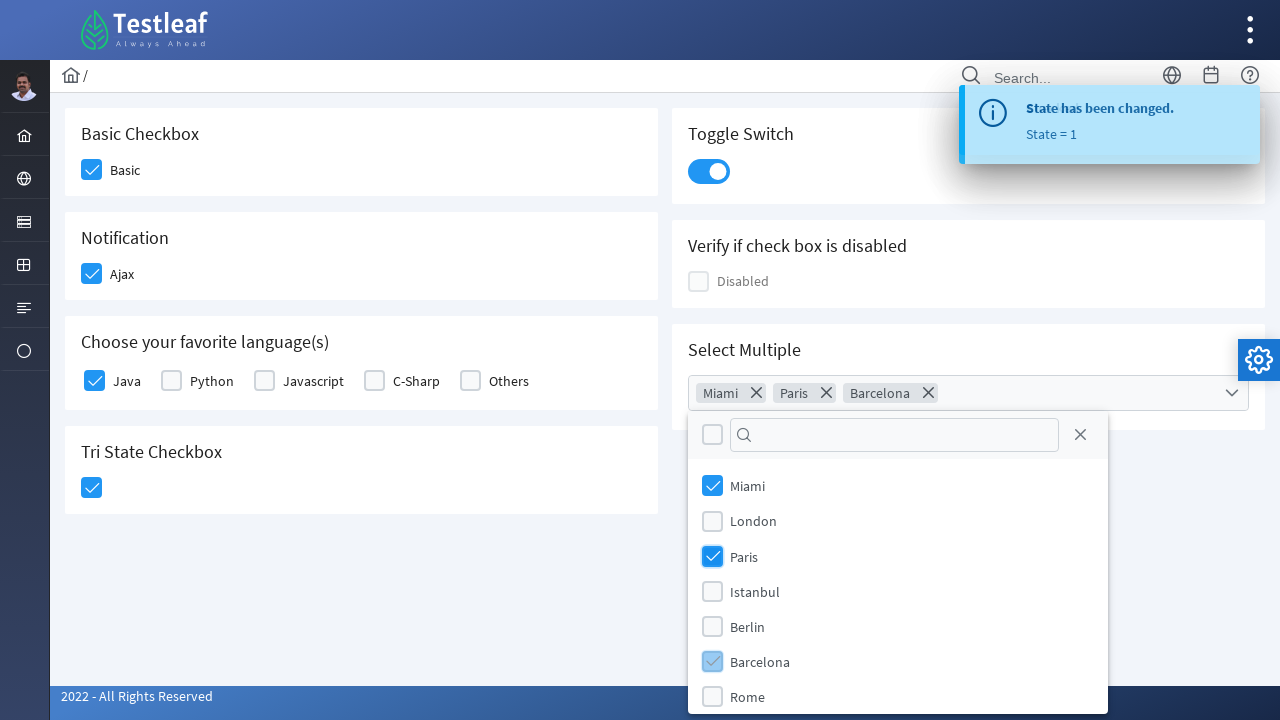

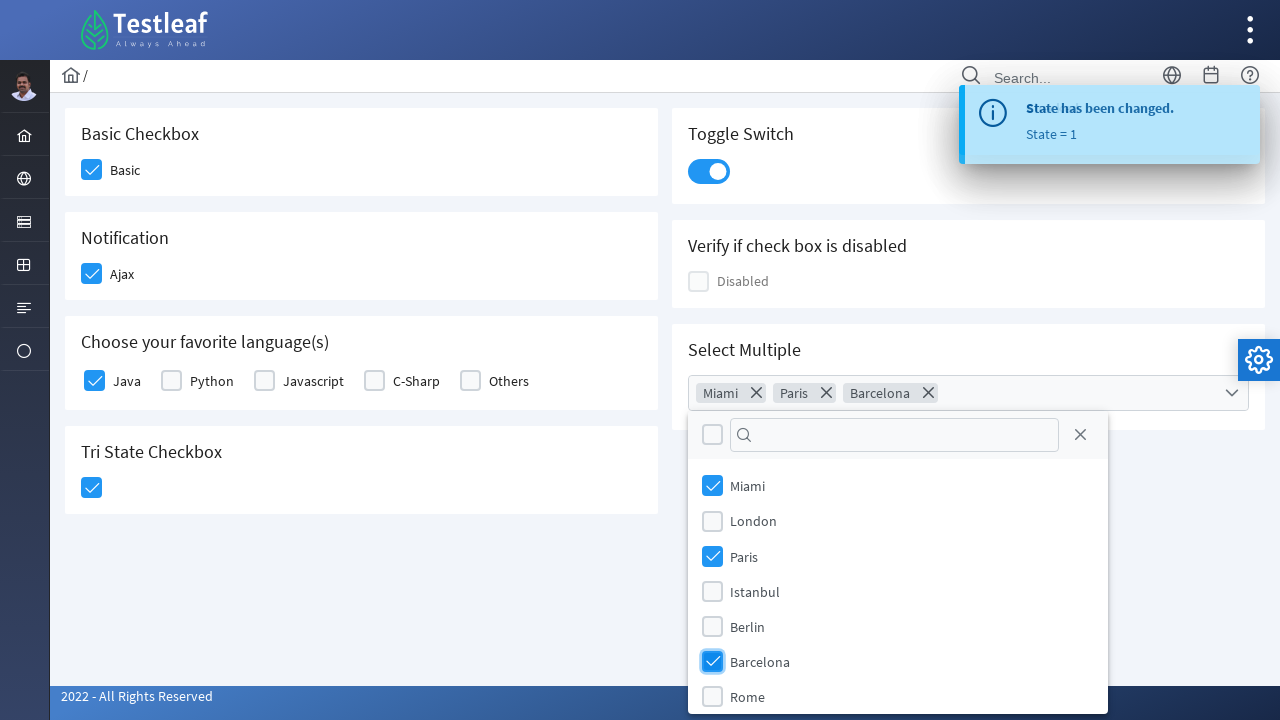